Tests marking all todo items as completed using the toggle all checkbox

Starting URL: https://demo.playwright.dev/todomvc

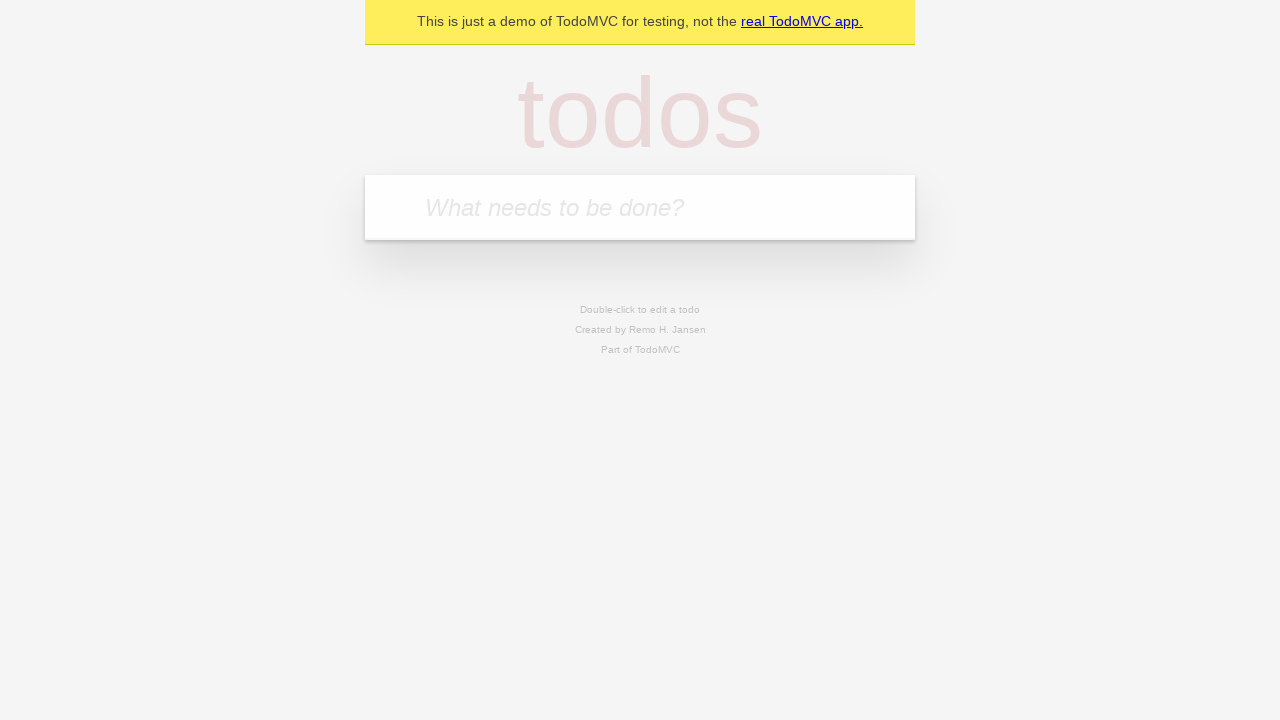

Filled todo input with 'buy some cheese' on internal:attr=[placeholder="What needs to be done?"i]
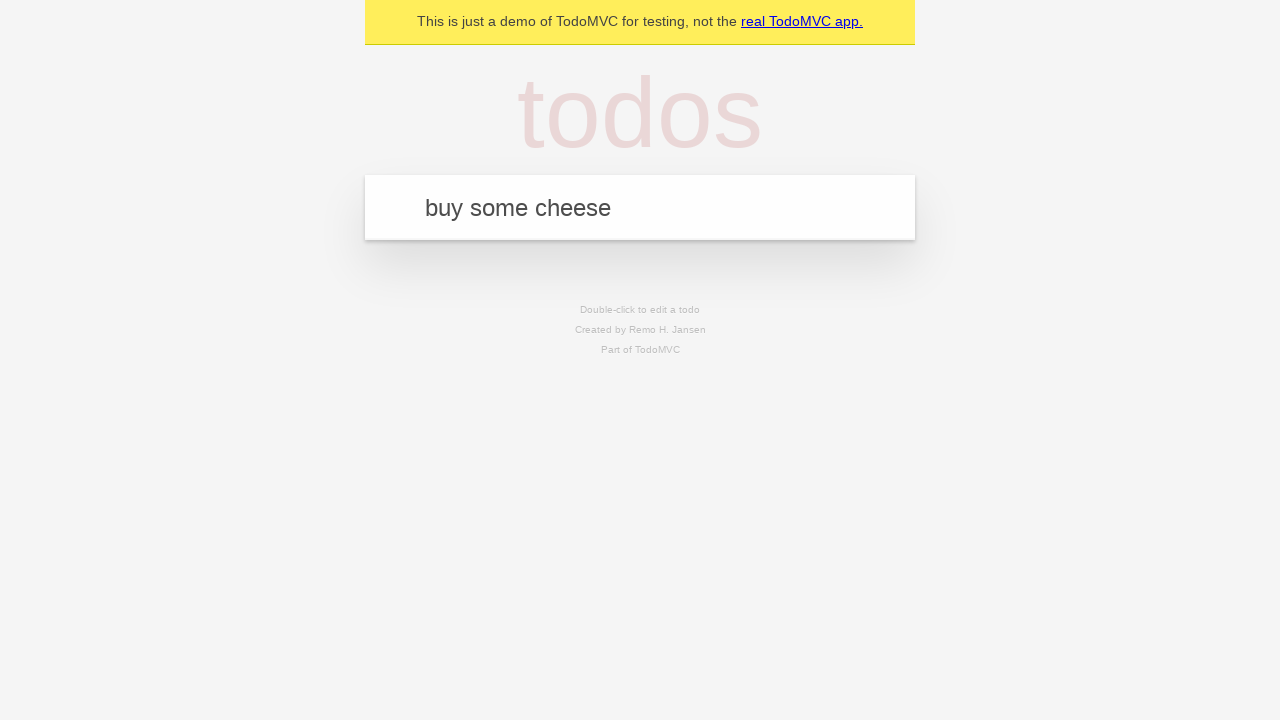

Pressed Enter to create first todo item on internal:attr=[placeholder="What needs to be done?"i]
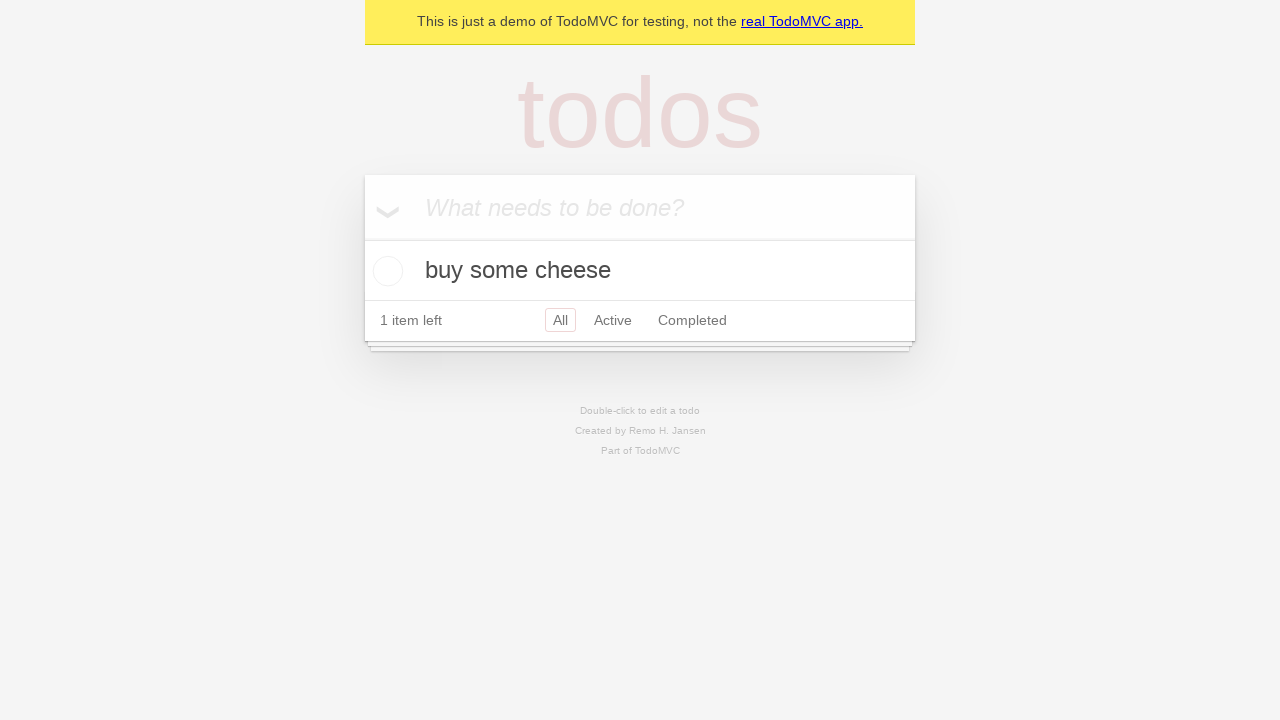

Filled todo input with 'feed the cat' on internal:attr=[placeholder="What needs to be done?"i]
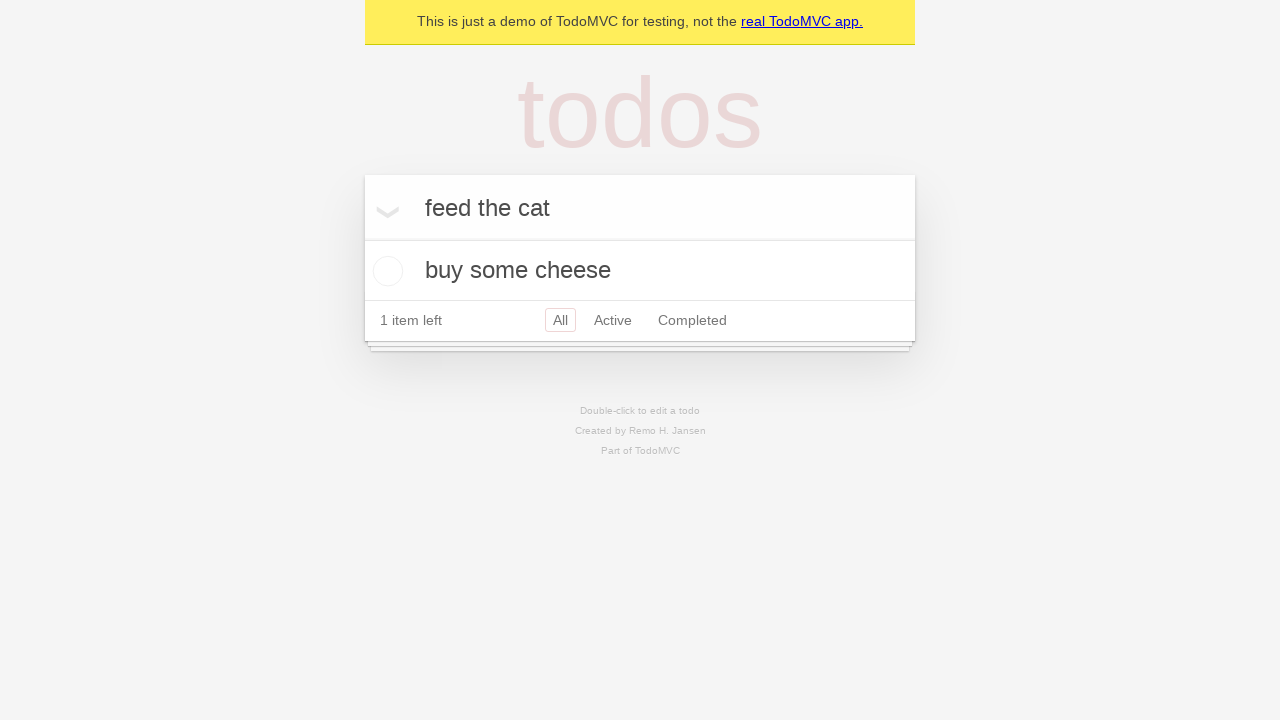

Pressed Enter to create second todo item on internal:attr=[placeholder="What needs to be done?"i]
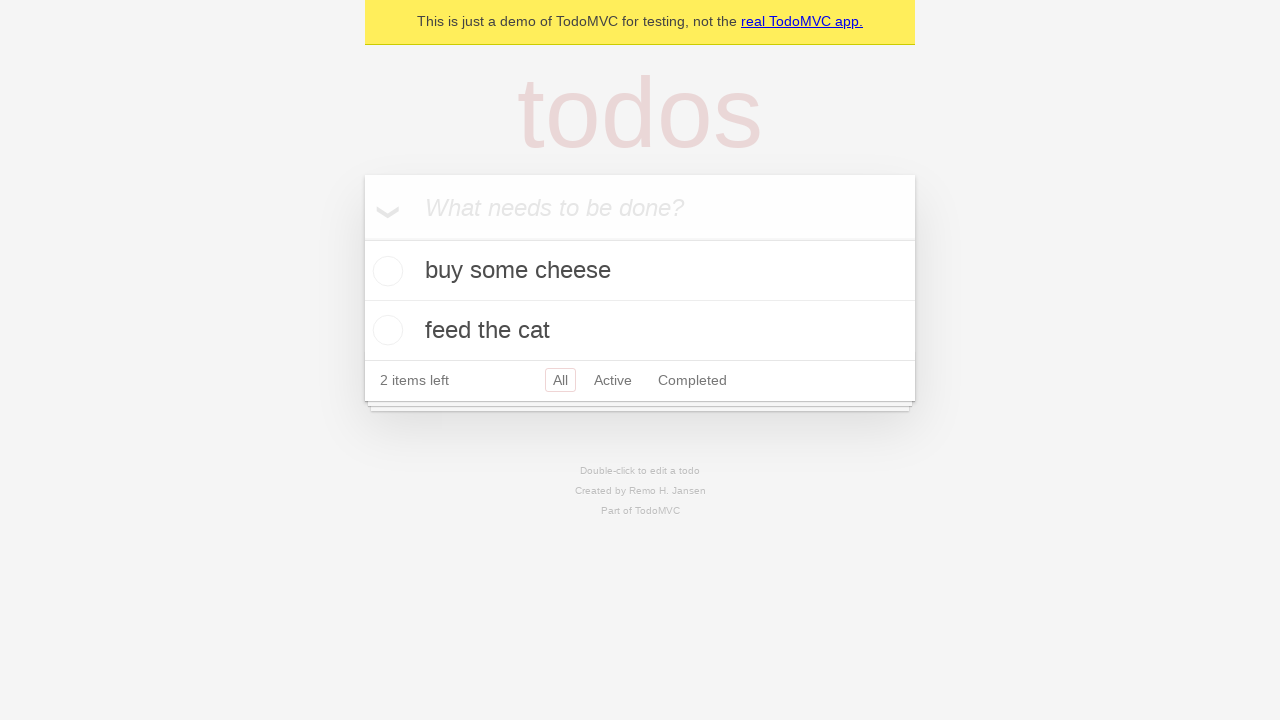

Filled todo input with 'book a doctors appointment' on internal:attr=[placeholder="What needs to be done?"i]
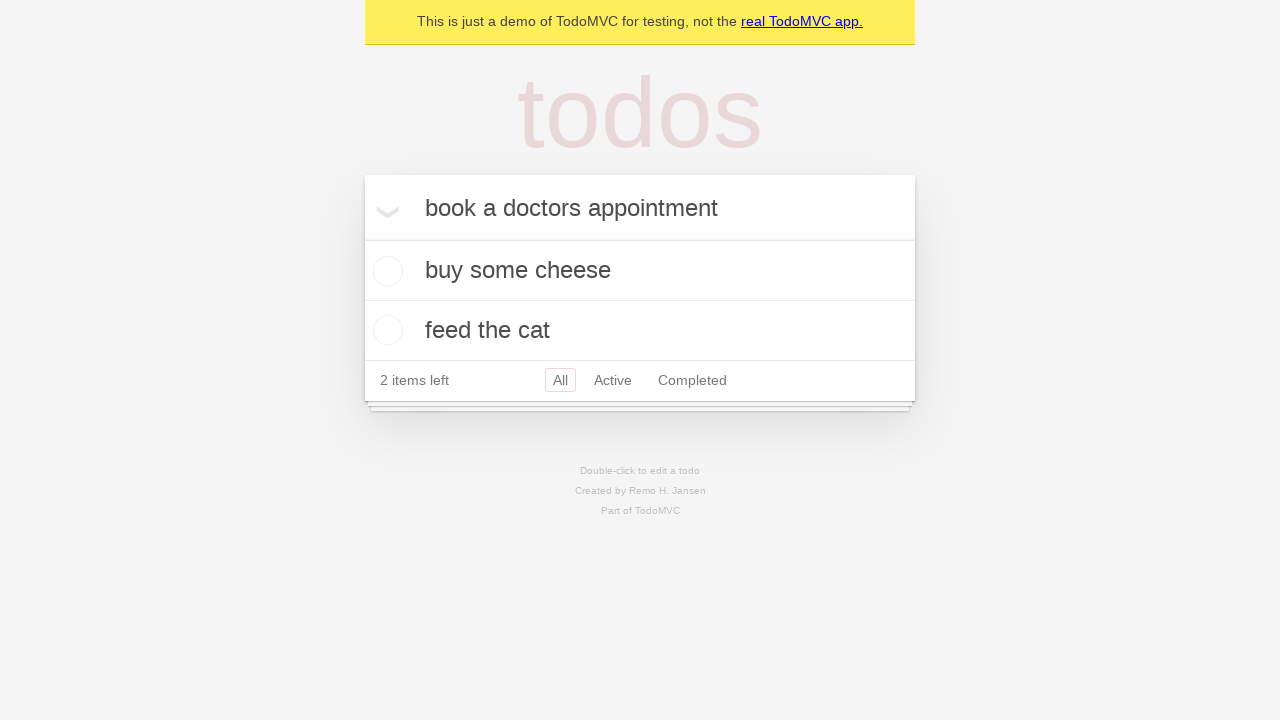

Pressed Enter to create third todo item on internal:attr=[placeholder="What needs to be done?"i]
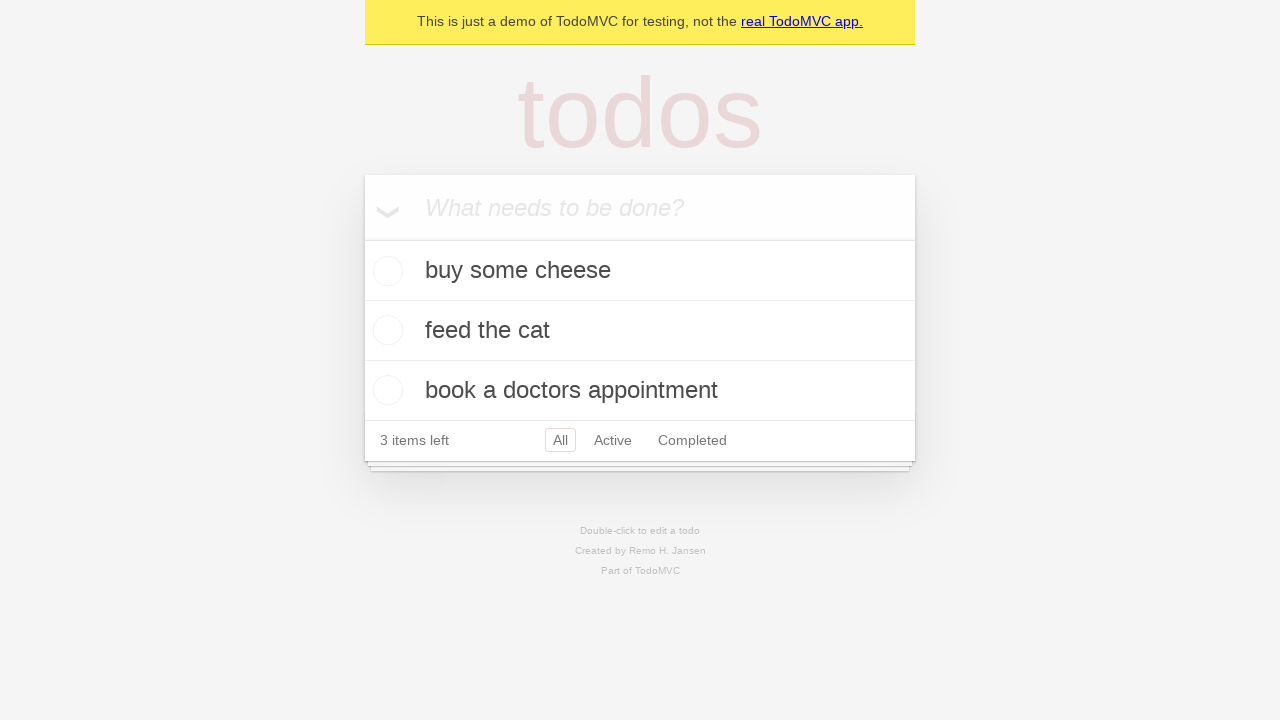

Clicked toggle all checkbox to mark all items as complete at (362, 238) on internal:label="Mark all as complete"i
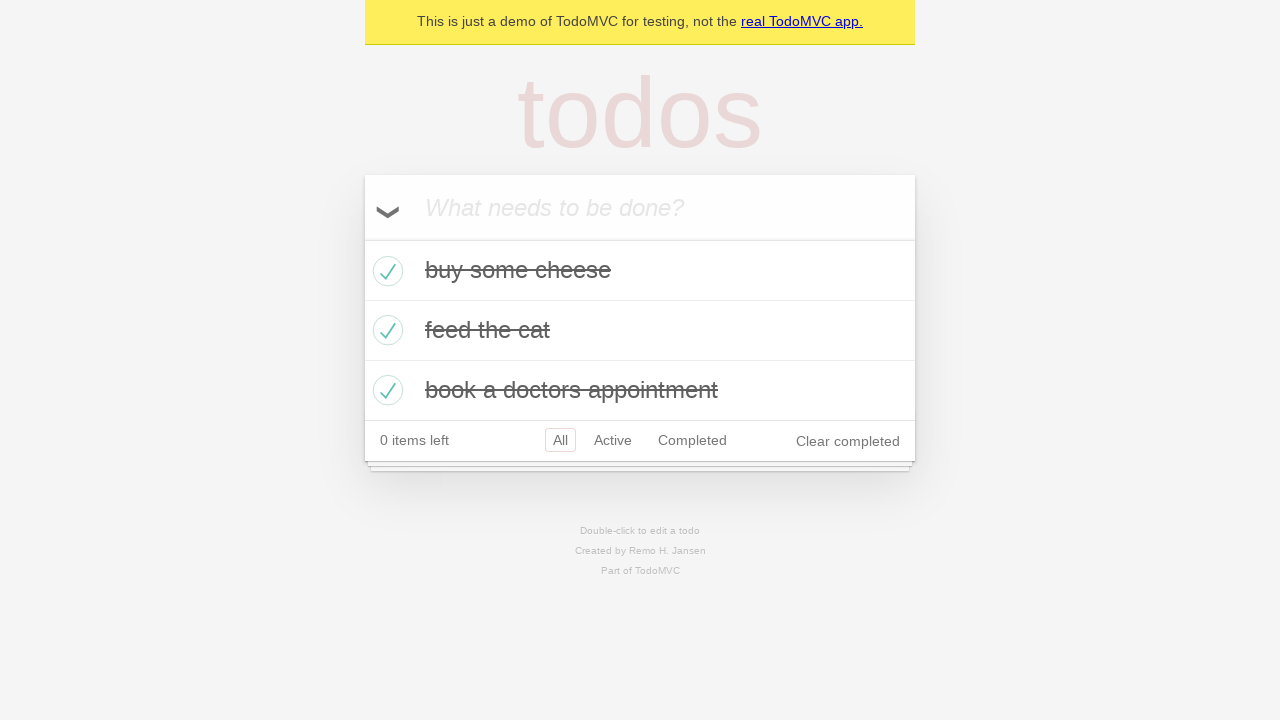

All todo items marked as completed successfully
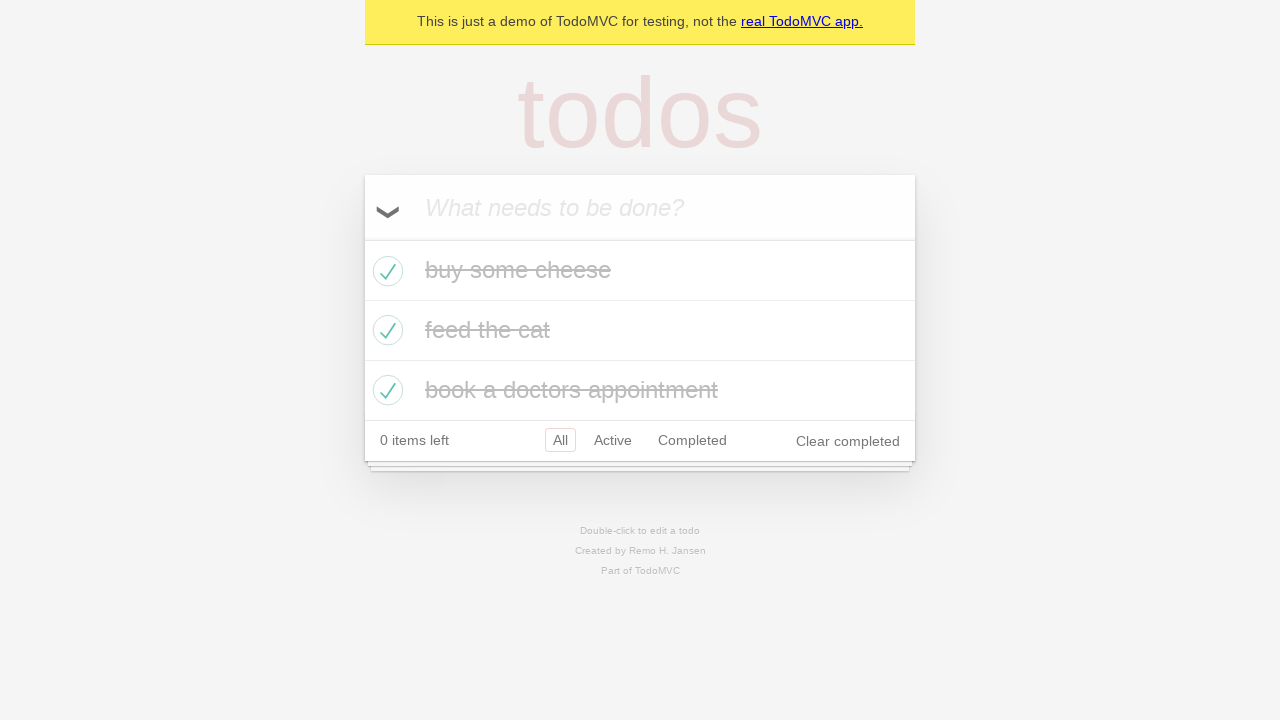

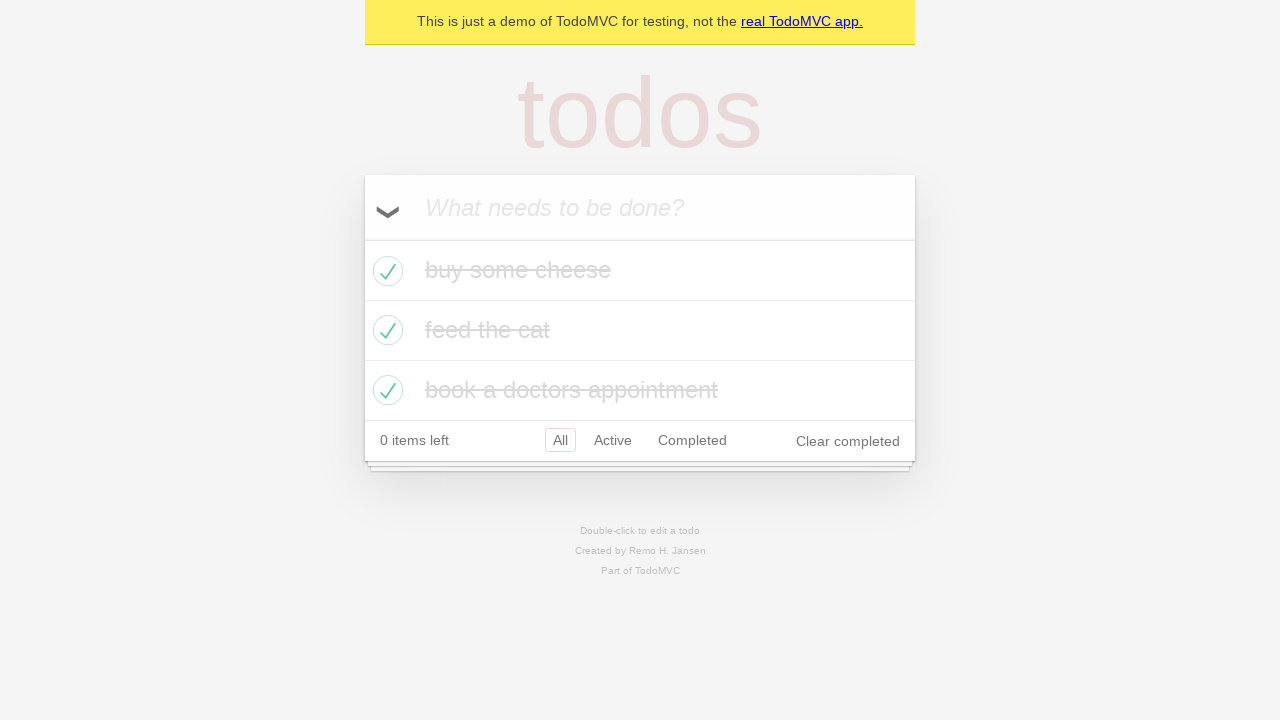